Tests HTML5 drag and drop by swapping two columns and verifying their headers have switched positions

Starting URL: https://automationfc.github.io/drag-drop-html5/

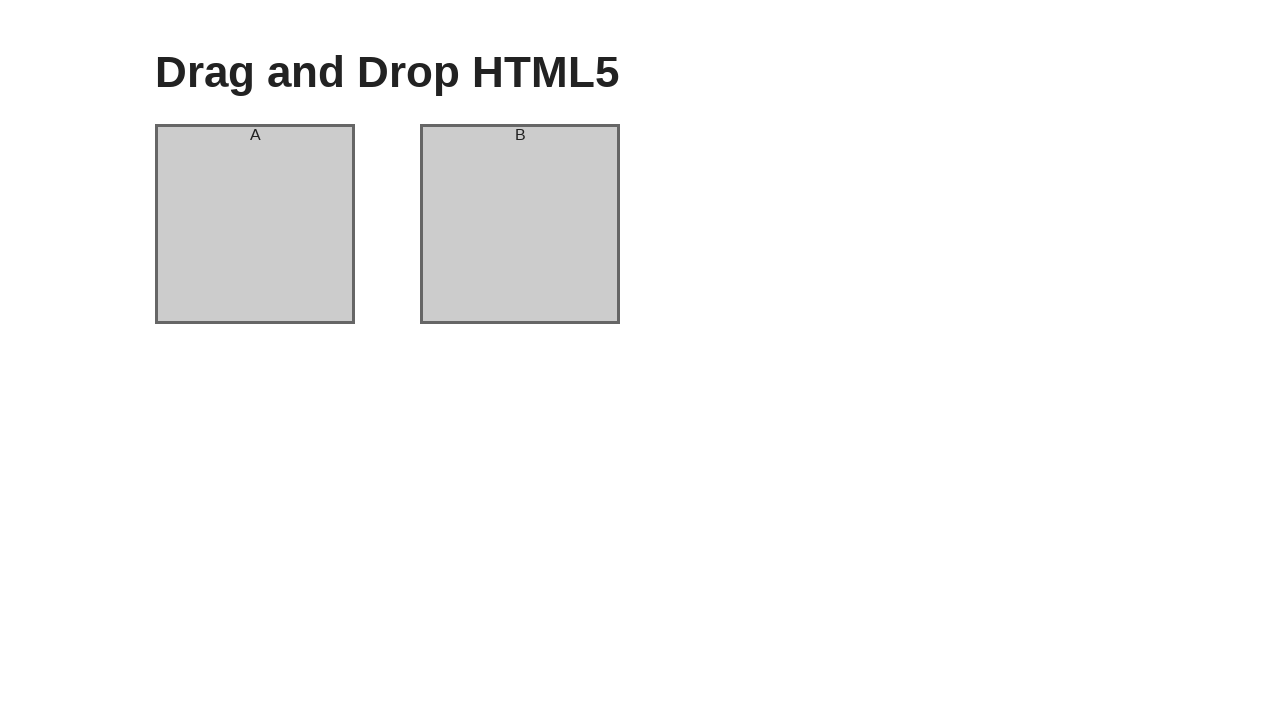

Located column A element
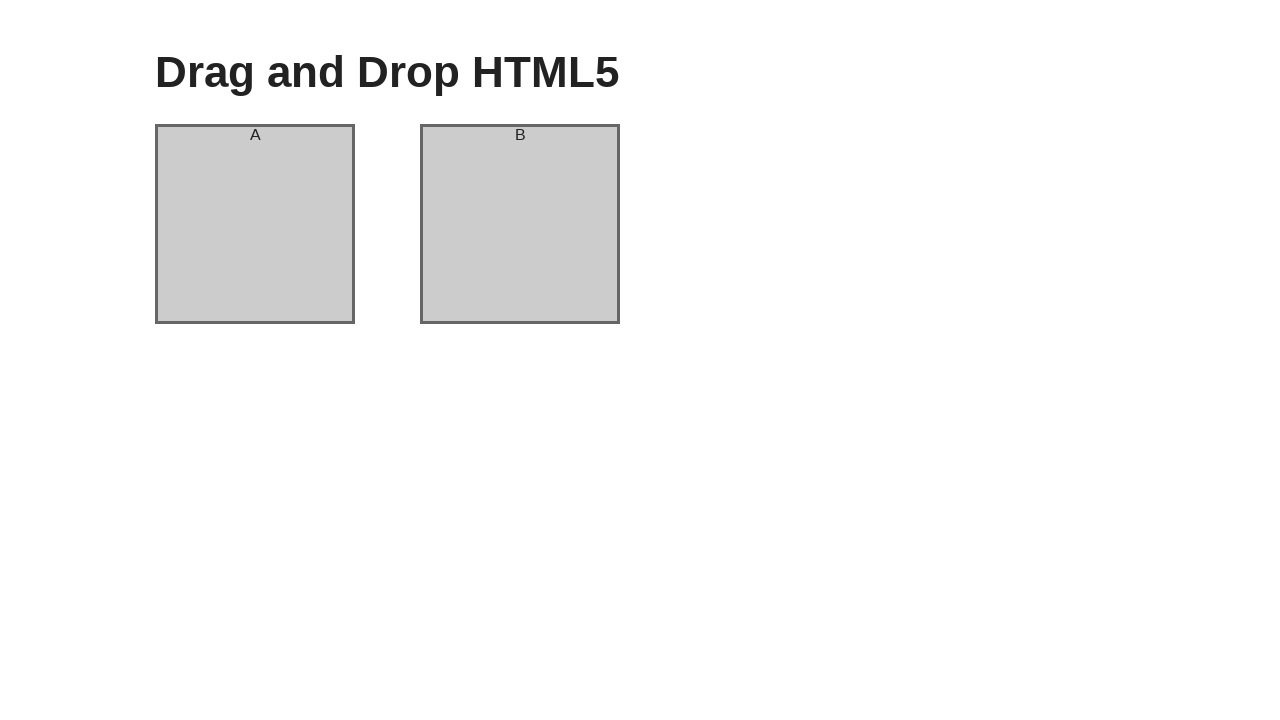

Located column B element
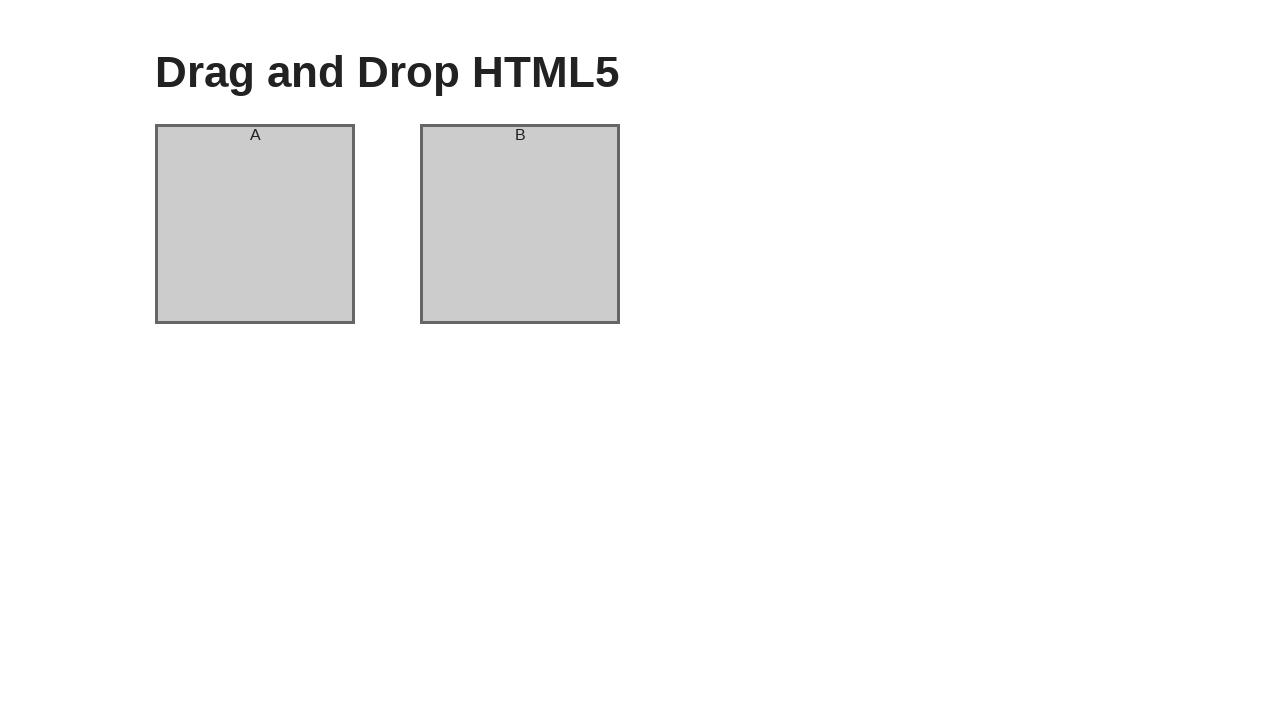

Dragged column A onto column B at (520, 224)
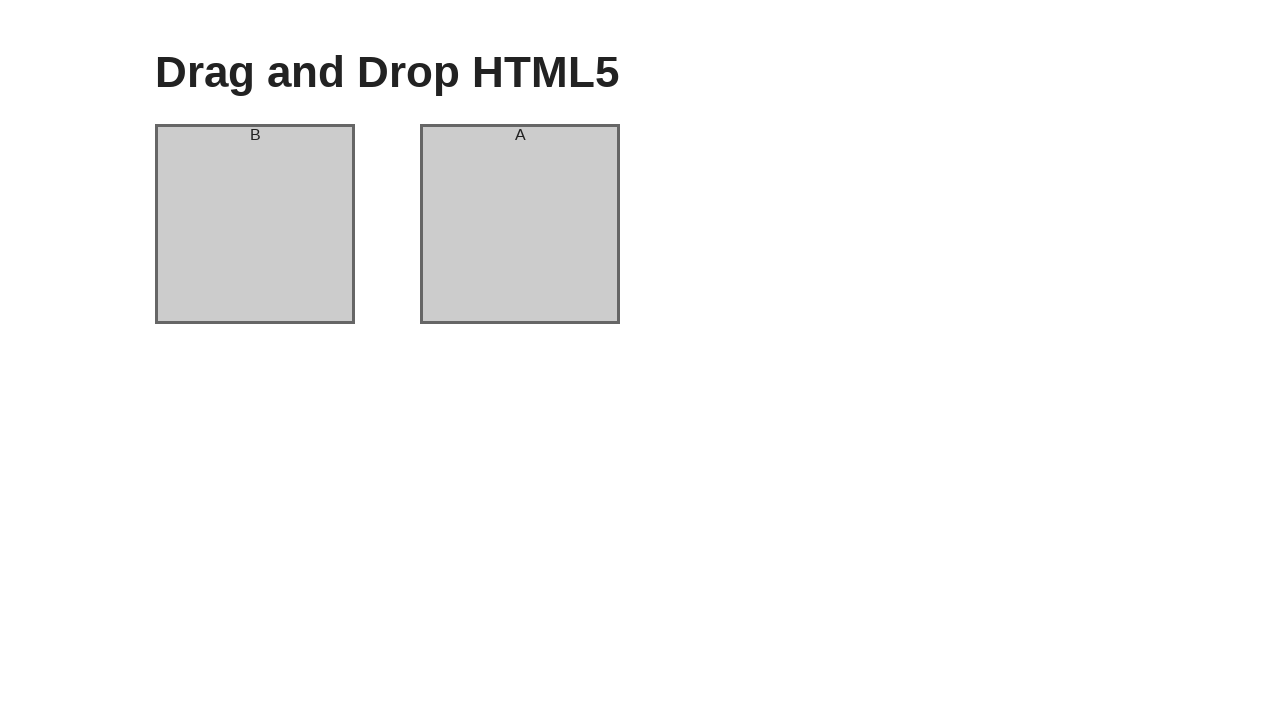

Waited 1000ms for drag and drop to complete
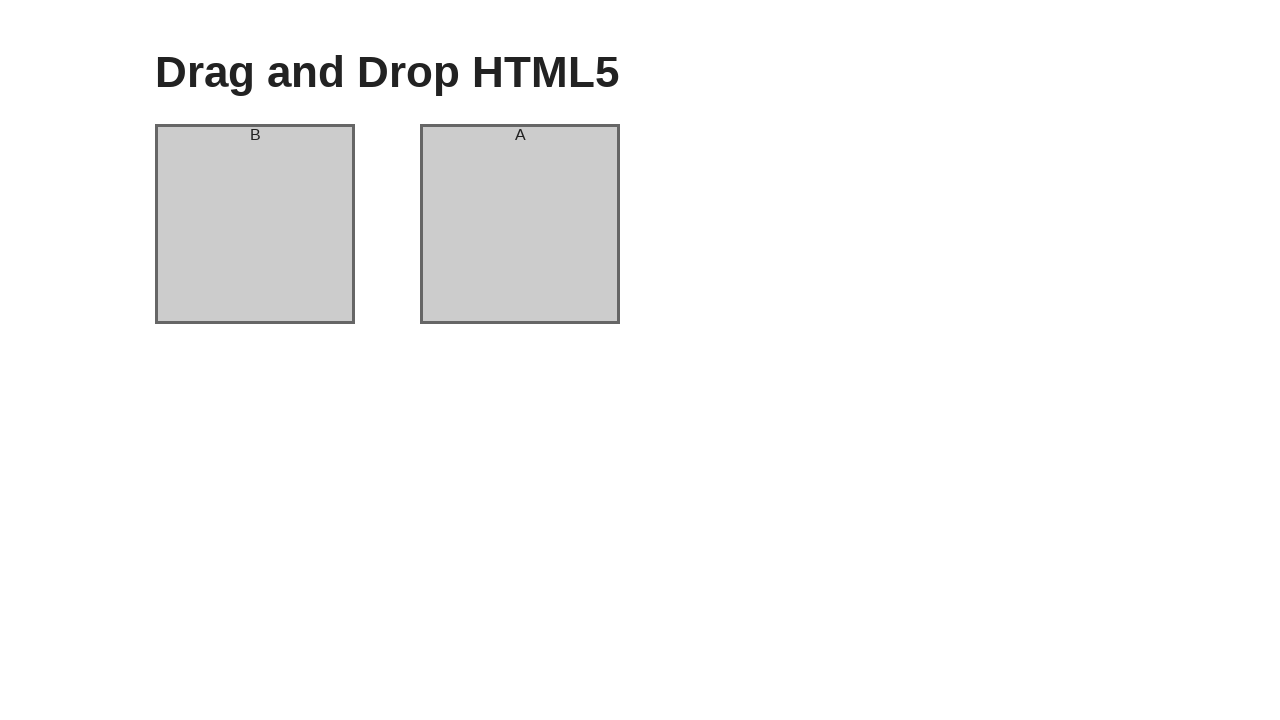

Verified column A header is now 'B'
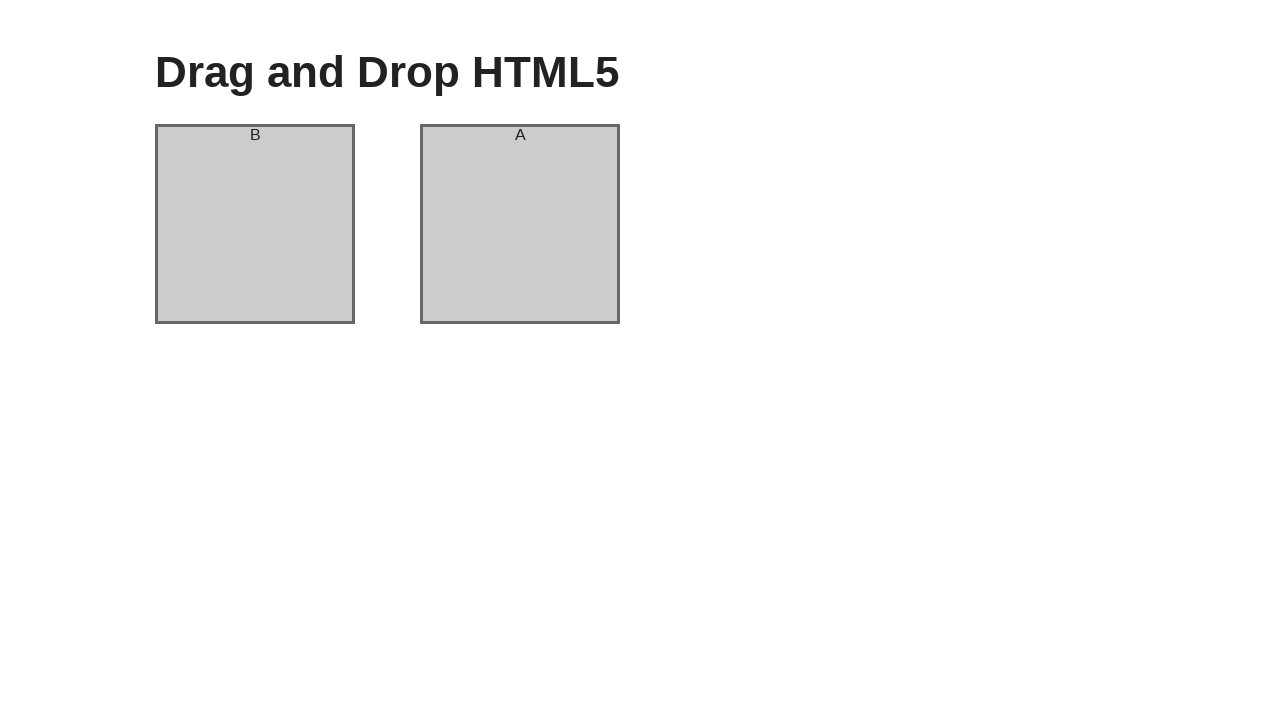

Verified column B header is now 'A' - columns successfully swapped
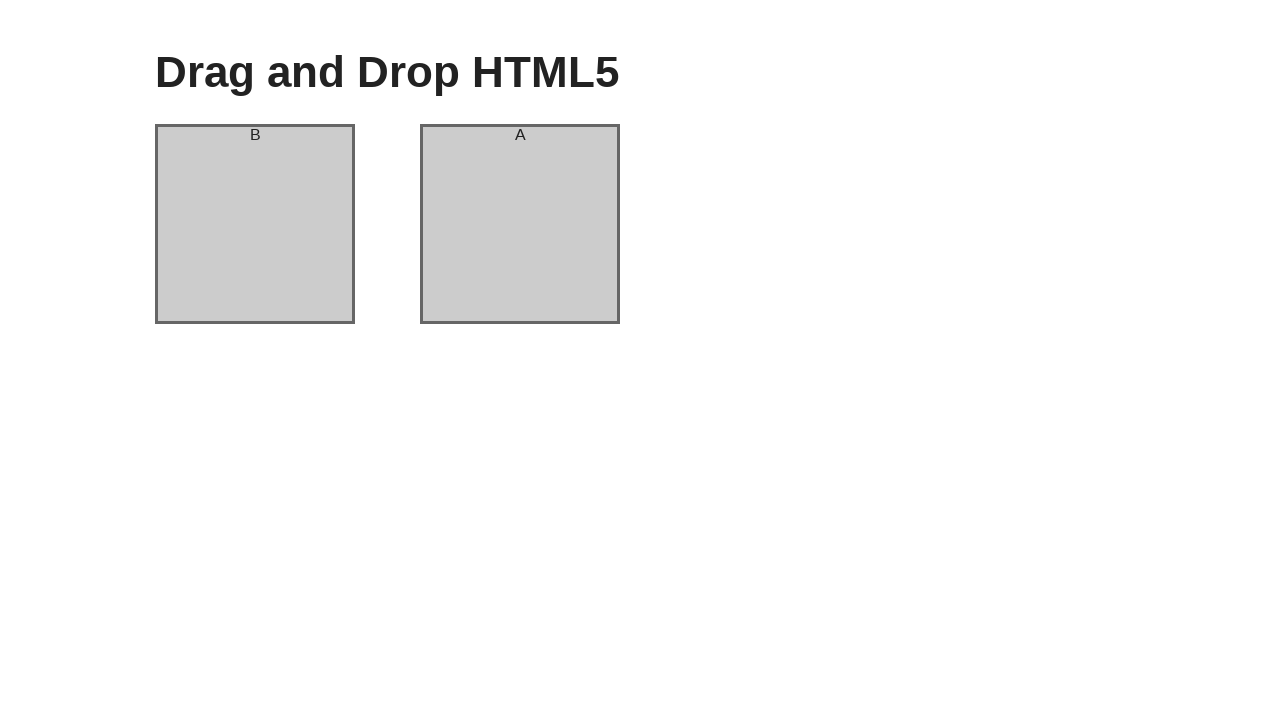

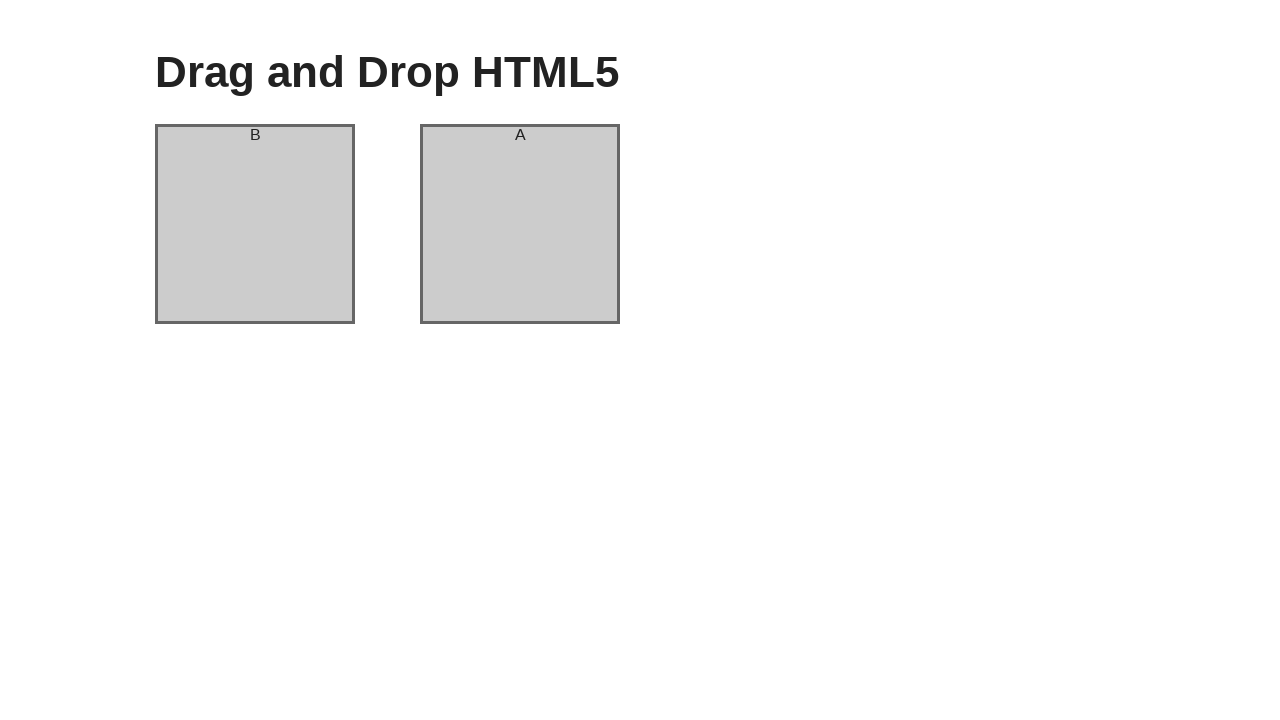